Navigates to Python.org homepage and verifies the page title contains "Python"

Starting URL: http://www.python.org

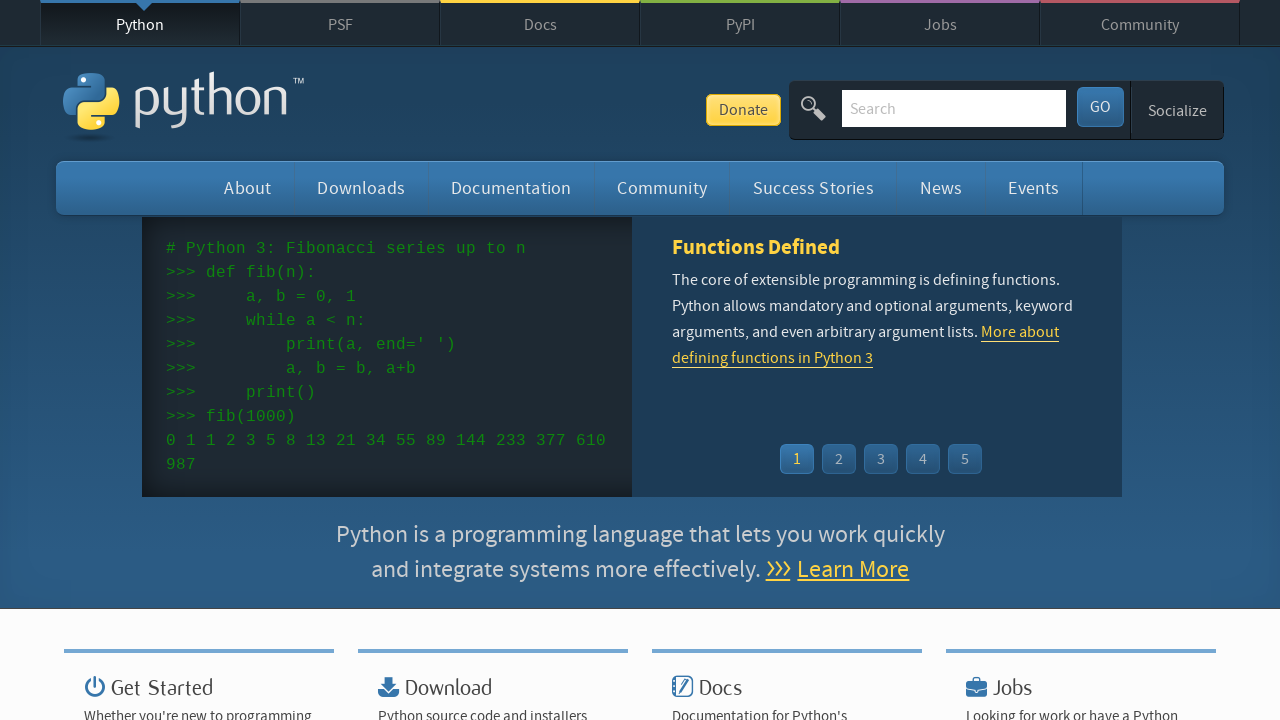

Navigated to Python.org homepage
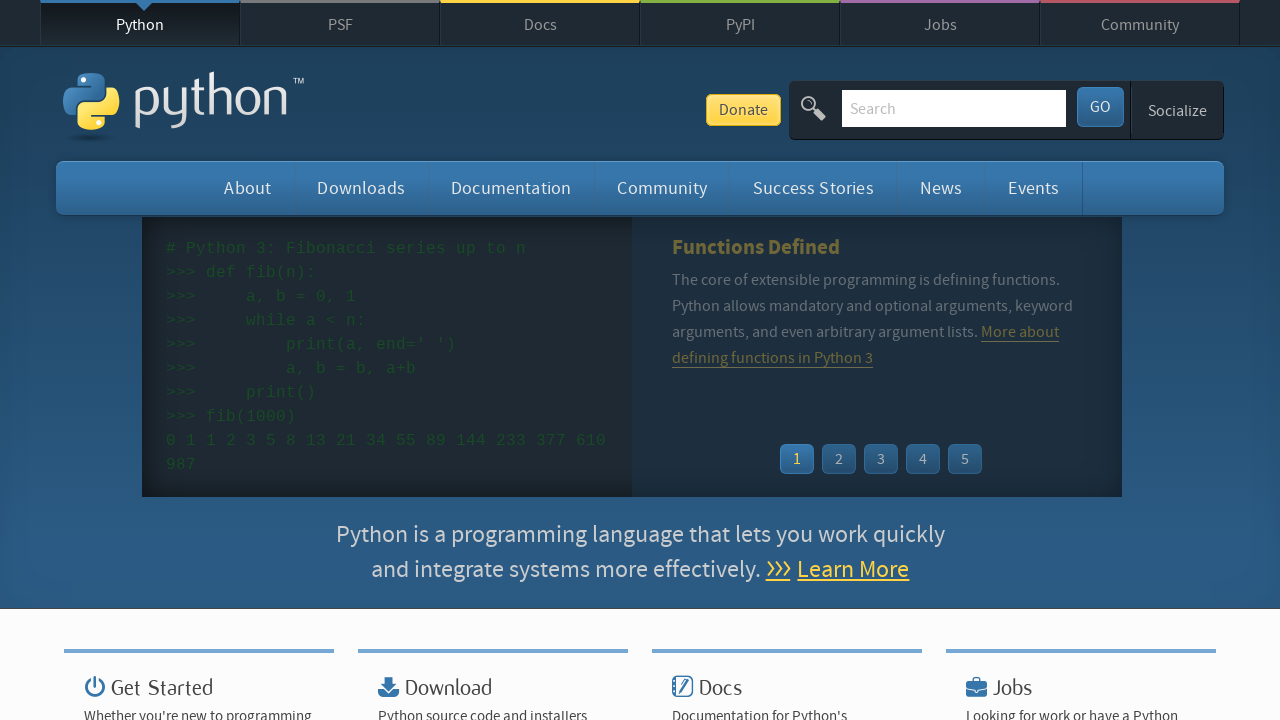

Verified that 'Python' is in the page title
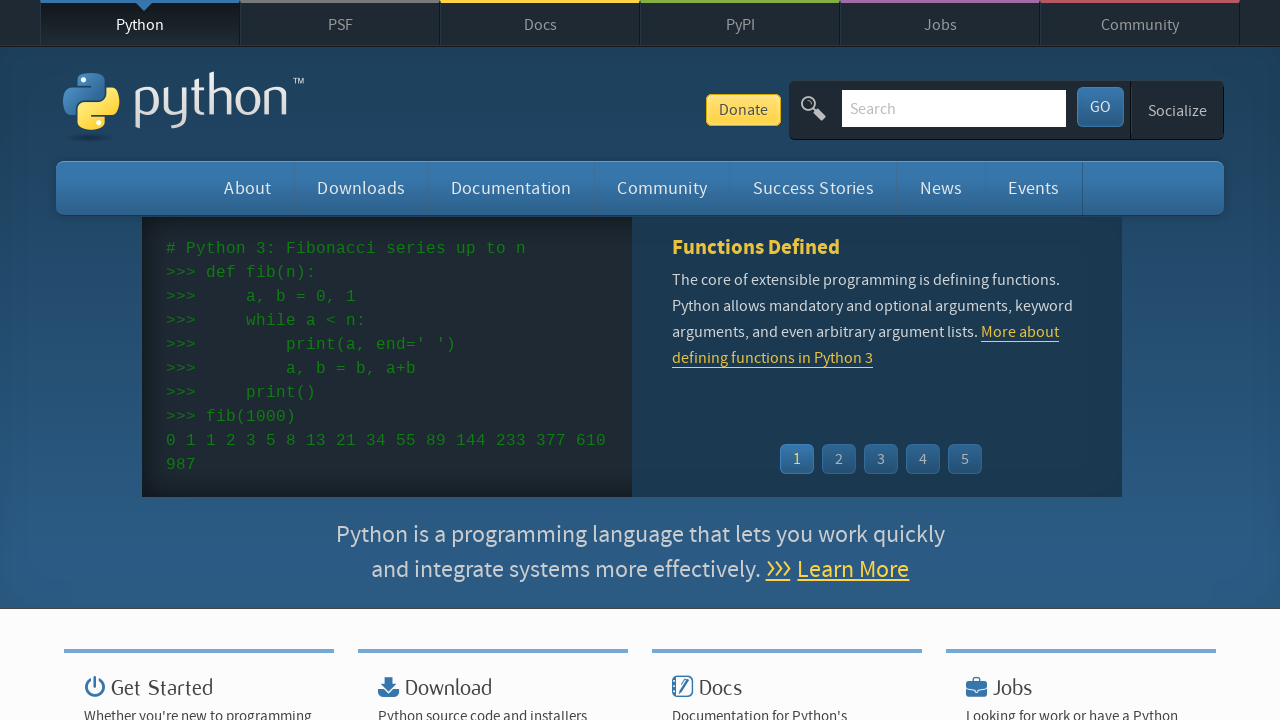

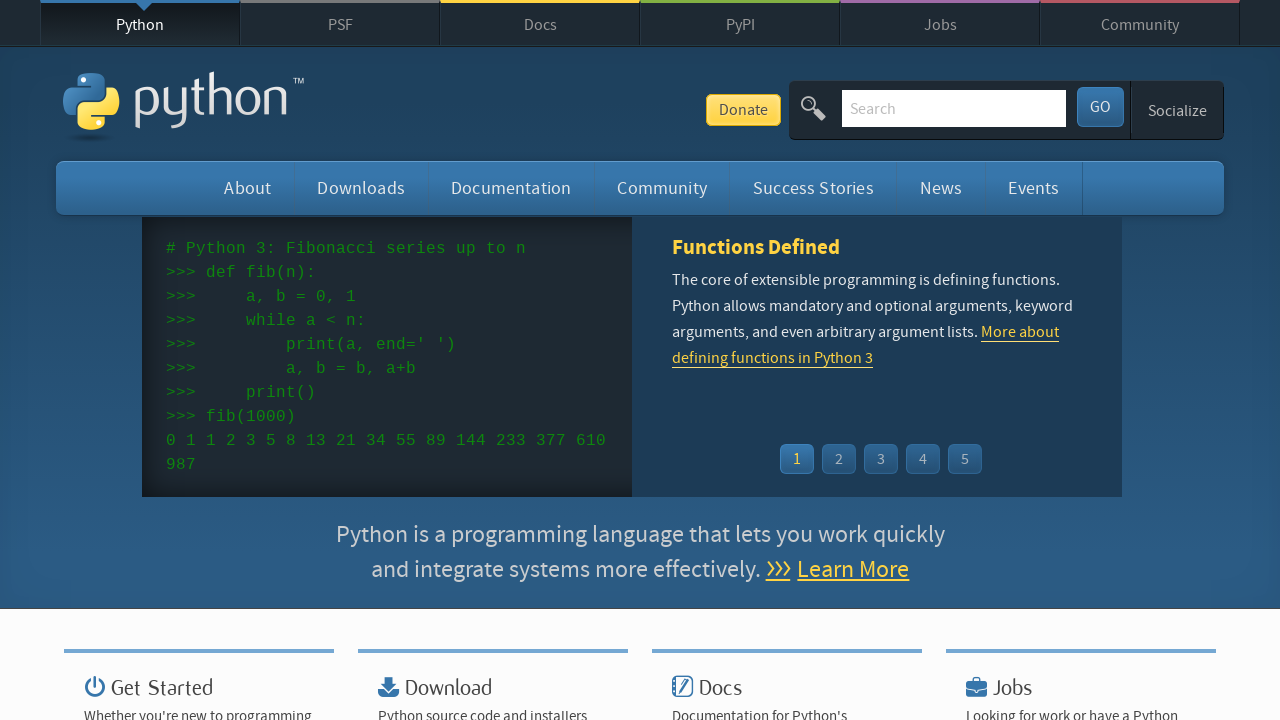